Tests navigation from the main page to the registration page by clicking the registration link and verifying the URL changes correctly.

Starting URL: https://qa.koel.app/

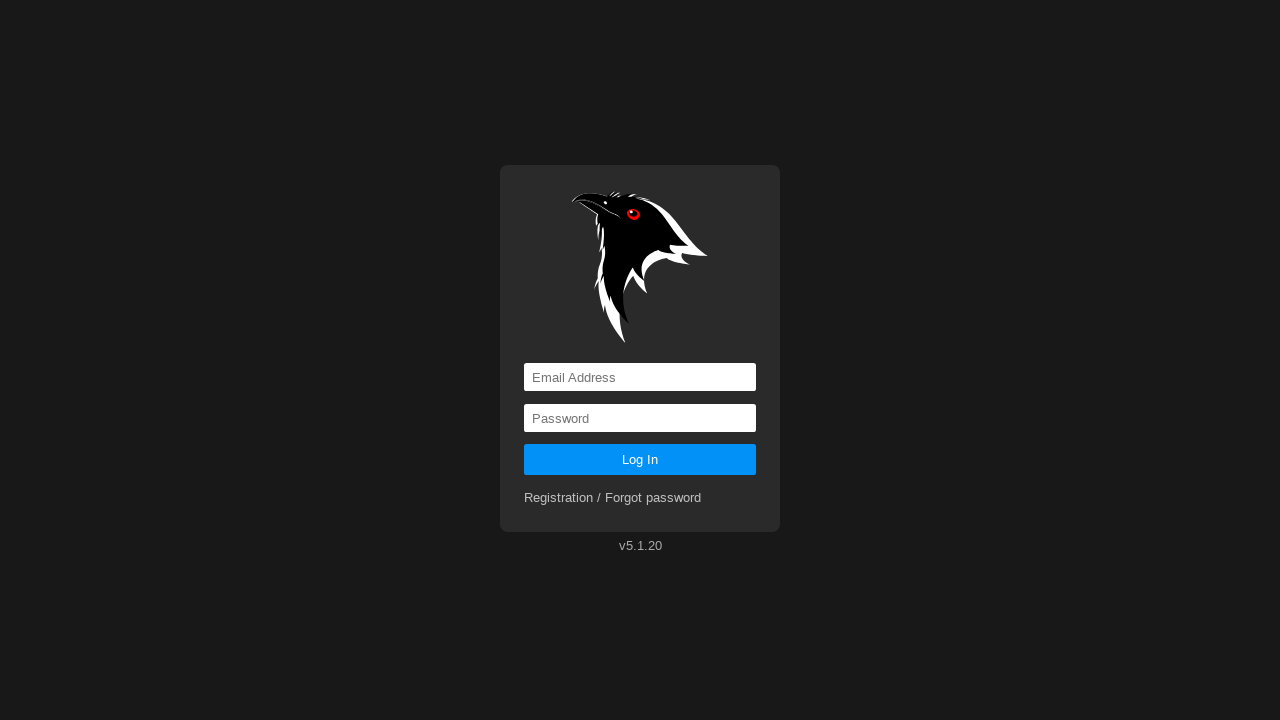

Clicked on the registration link at (613, 498) on a[href='registration']
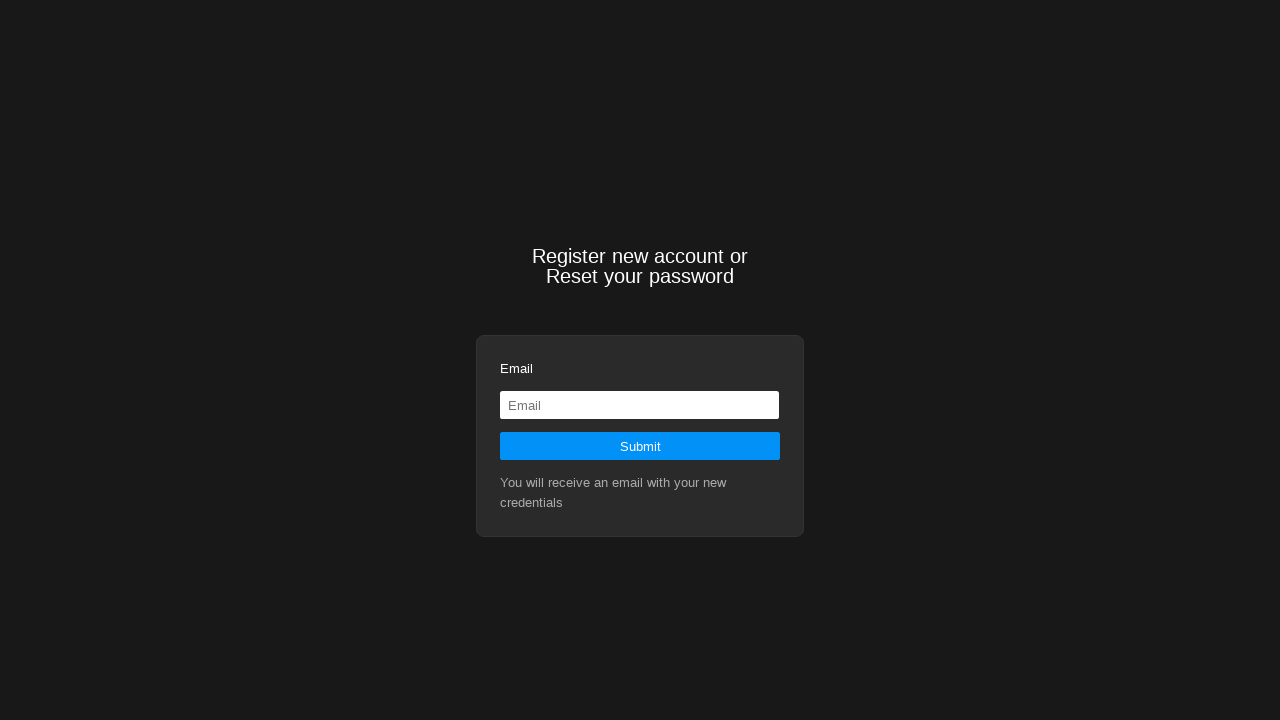

Waited for navigation to registration page and URL verified as https://qa.koel.app/registration
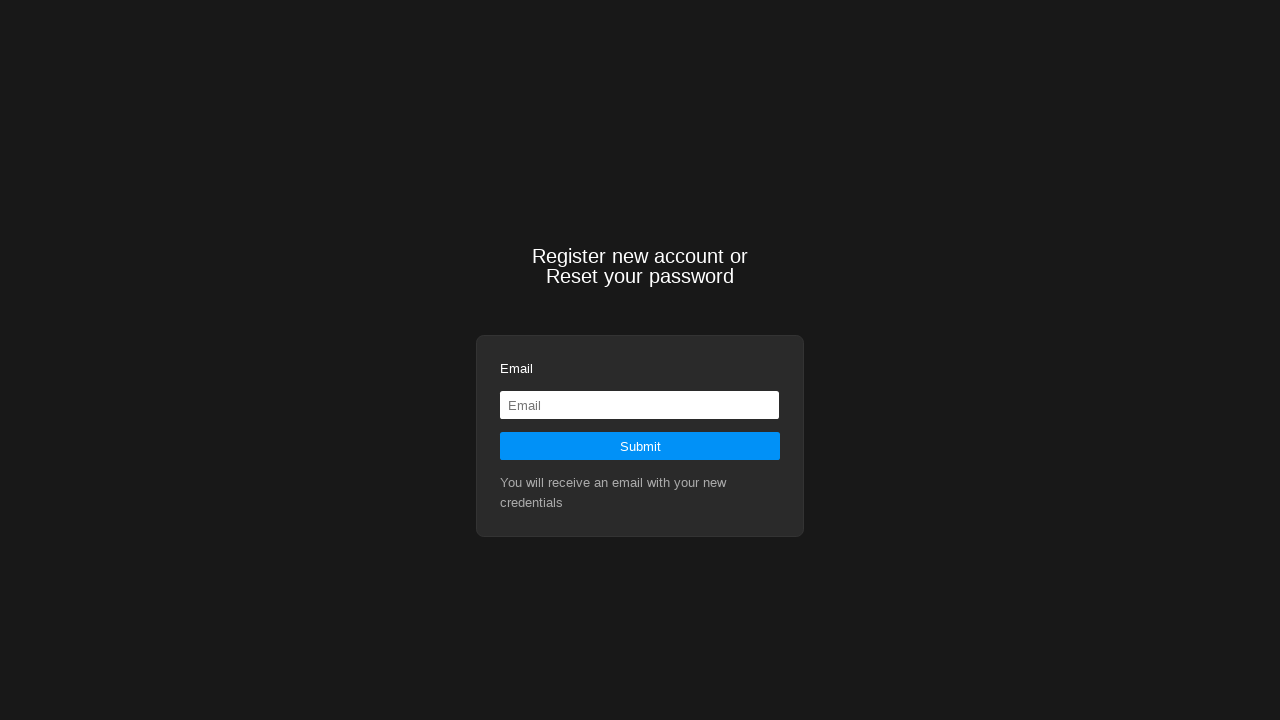

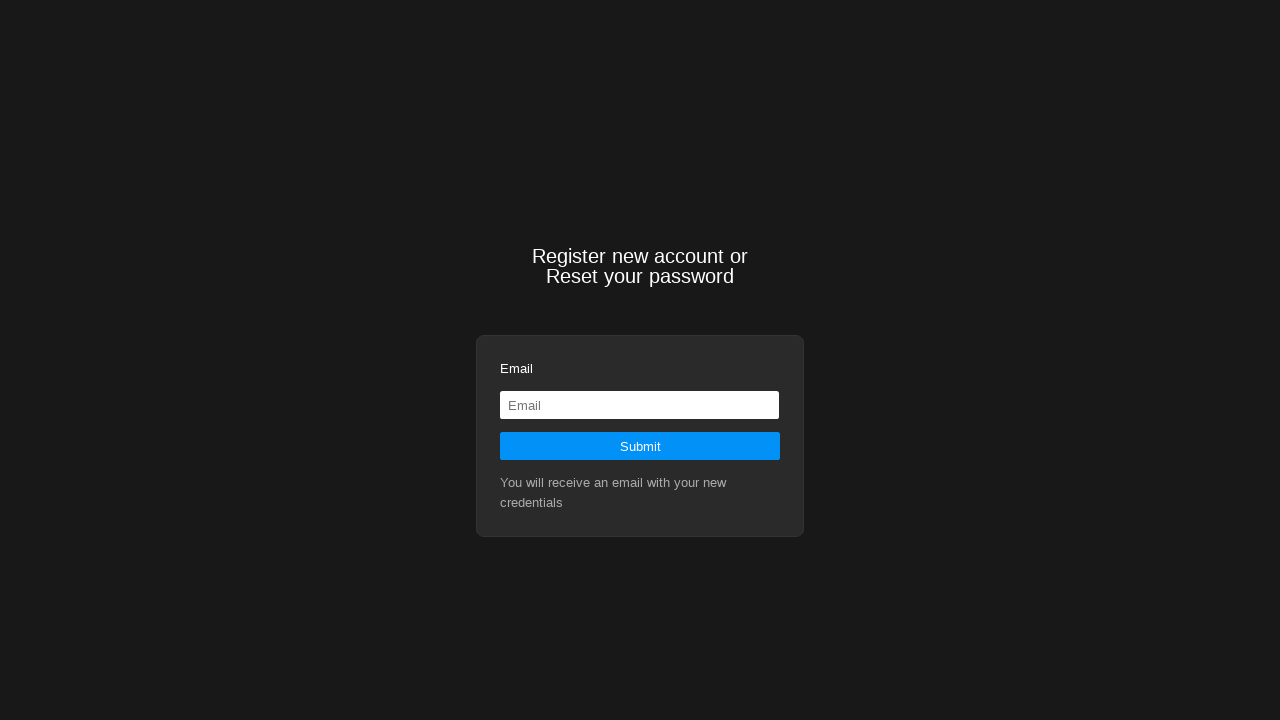